Tests adding a new employee by clicking the add employee button, selecting the new employee, and filling in name, phone, and title fields in the employee manager application.

Starting URL: https://devmountain-qa.github.io/employee-manager/1.2_Version/index.html

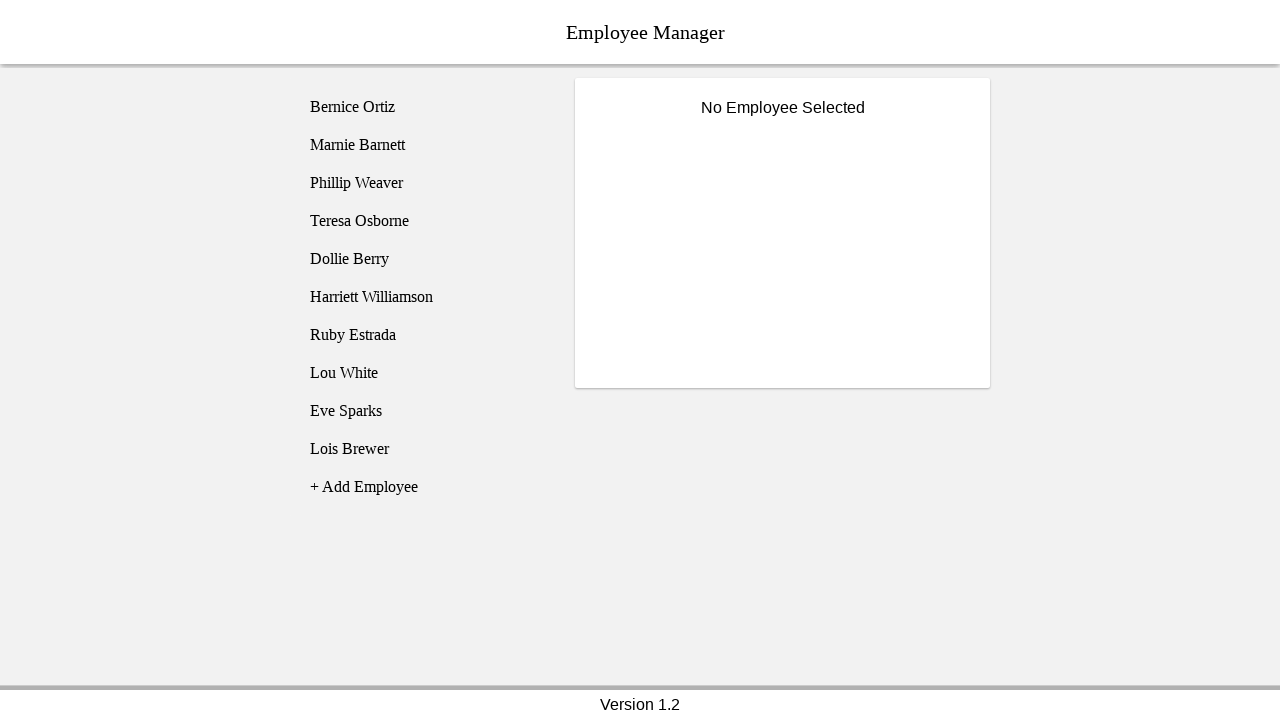

Waited for title bar to be visible
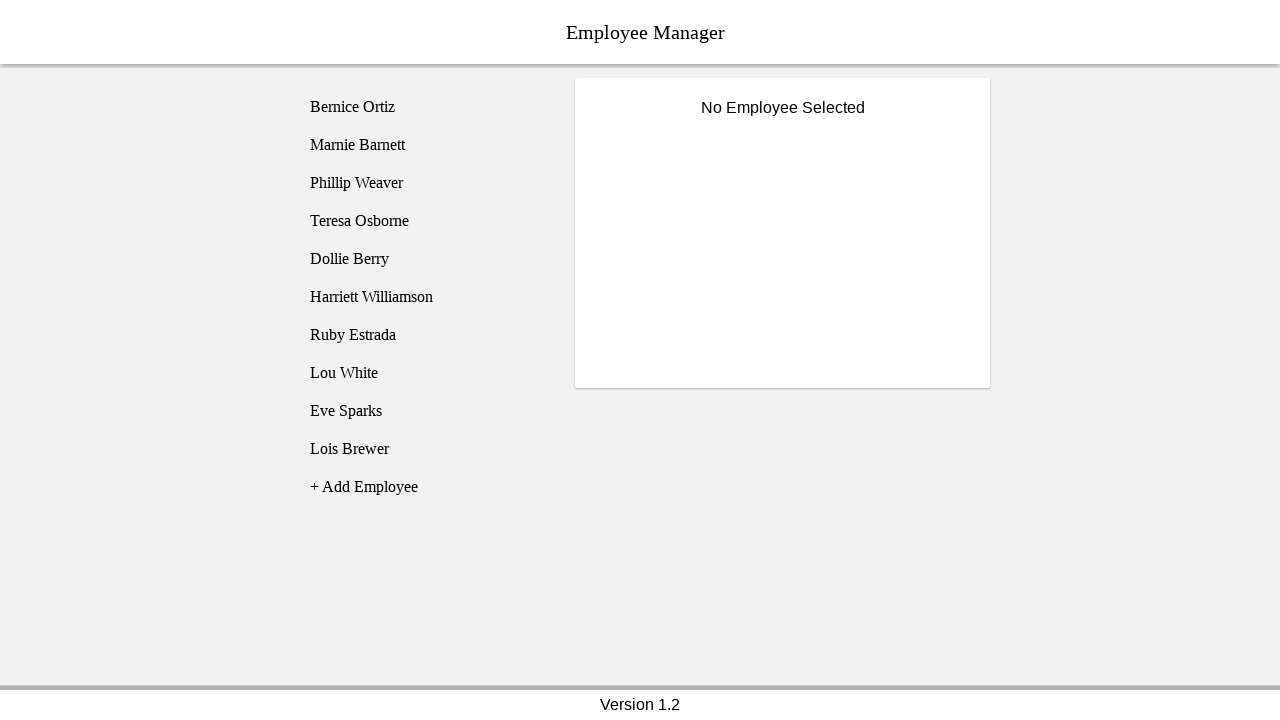

Clicked add employee button at (425, 487) on xpath=//li[@name="addEmployee"]
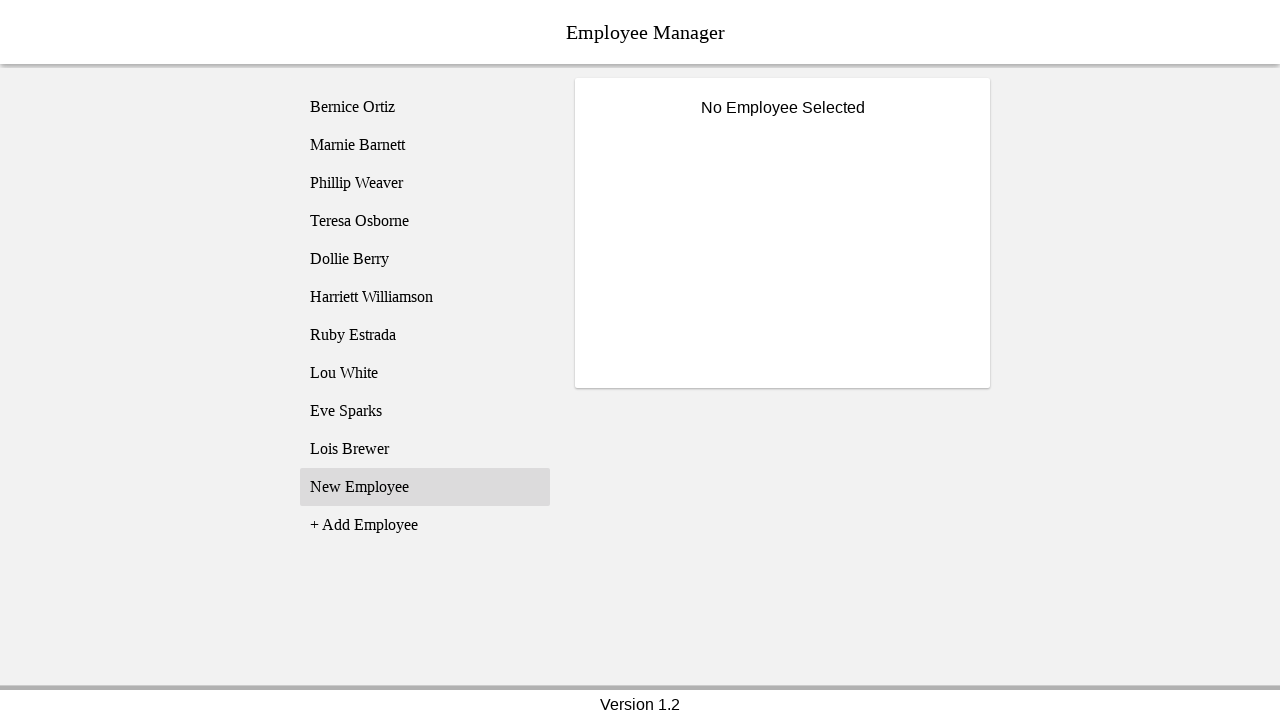

Selected newly created employee11 at (425, 487) on xpath=//li[@name="employee11"]
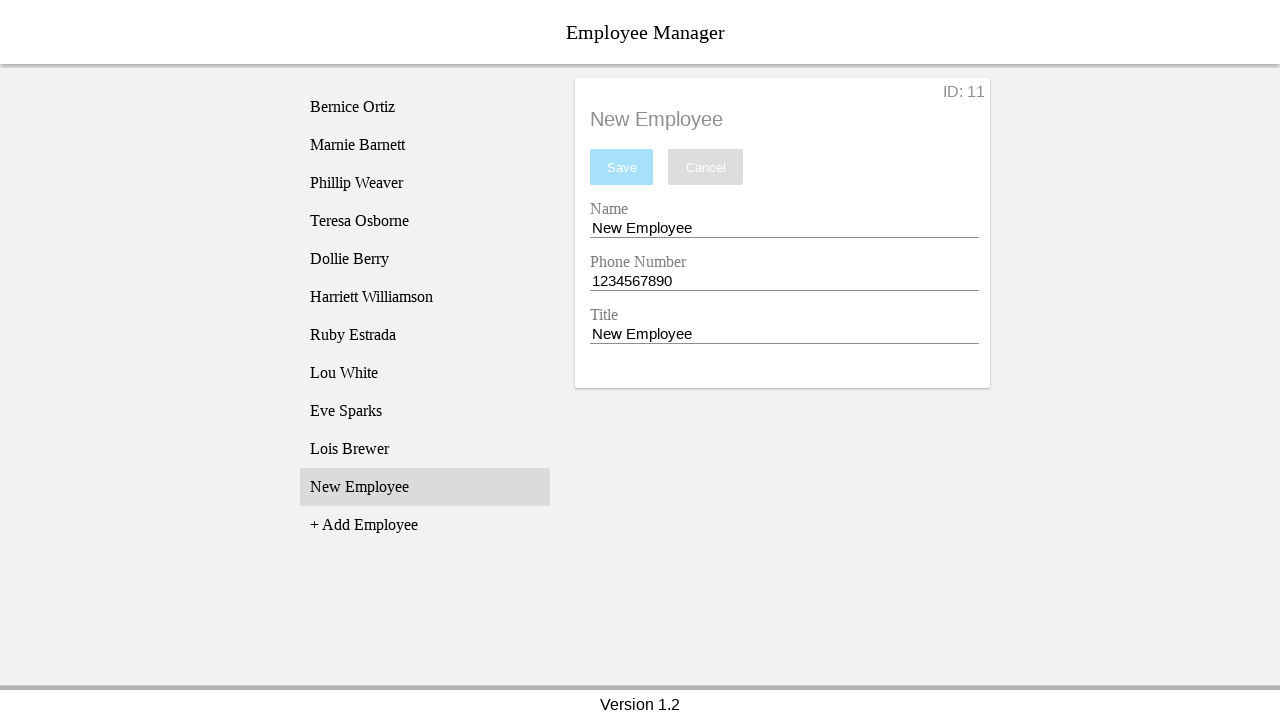

Clicked name input field at (784, 228) on xpath=//input[@name="nameEntry"]
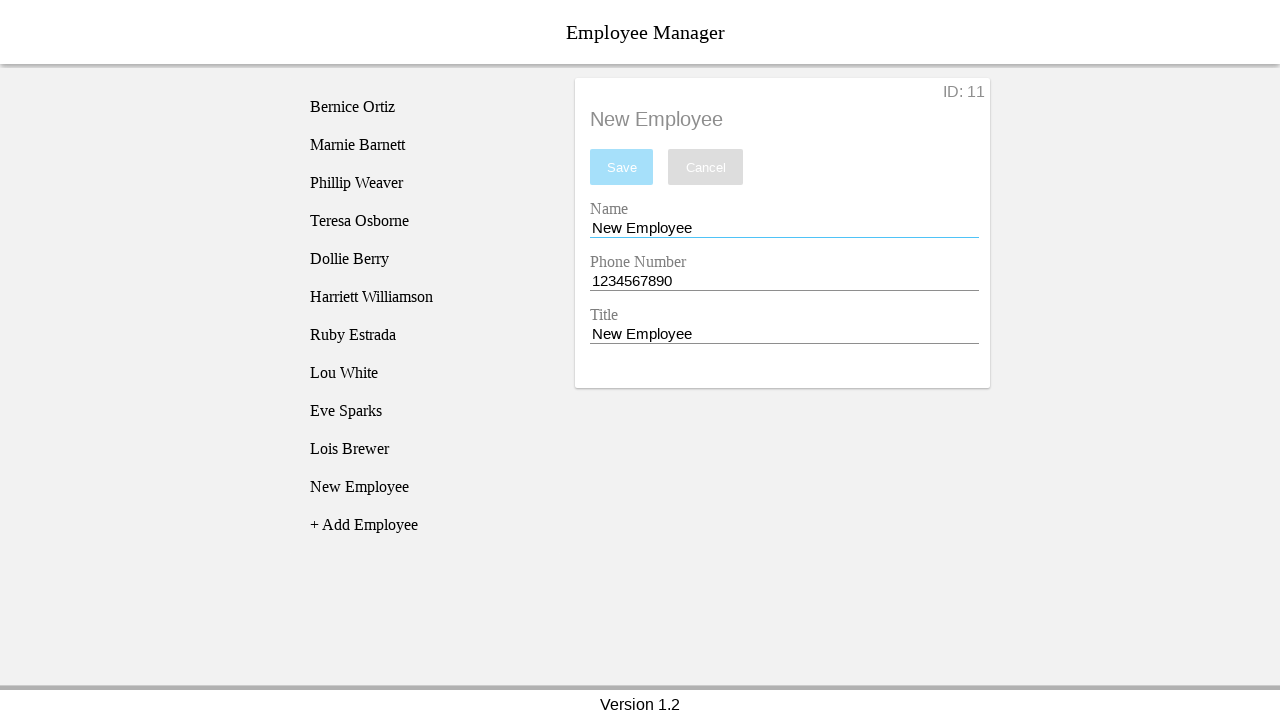

Cleared name input field on //input[@name="nameEntry"]
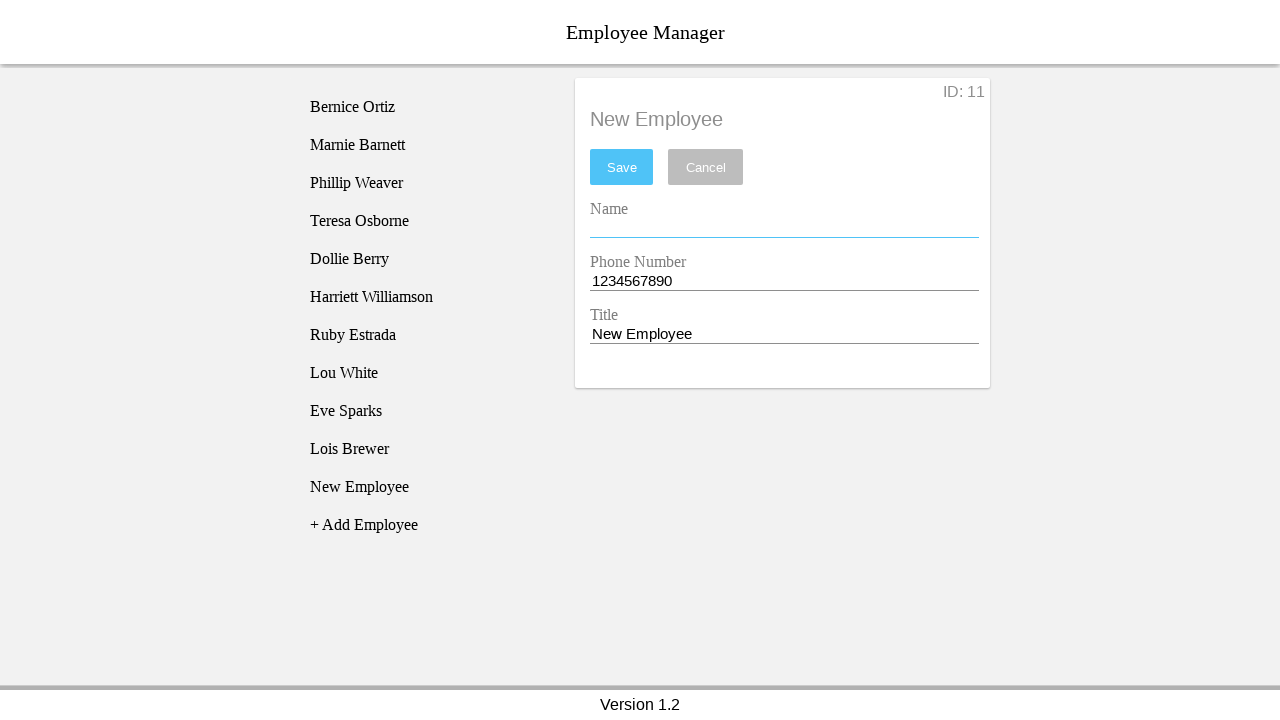

Filled name field with 'Marcus Thompson' on //input[@name="nameEntry"]
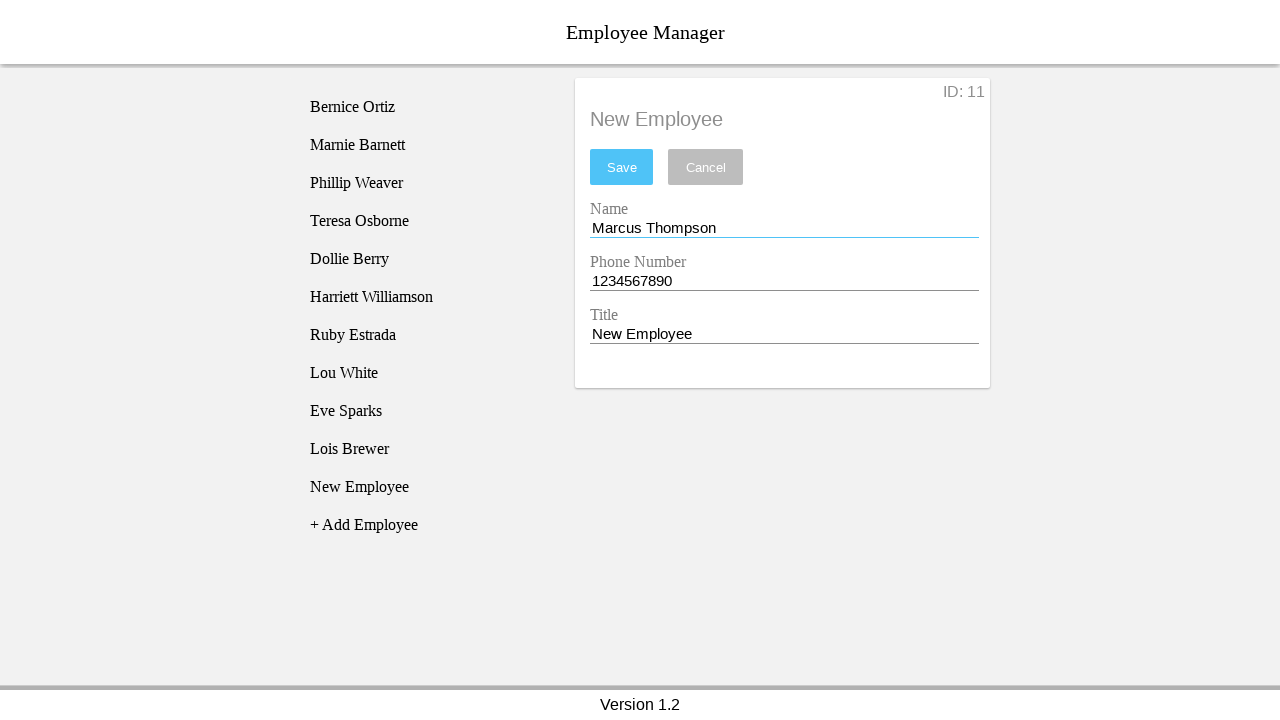

Clicked phone input field at (784, 281) on xpath=//input[@name="phoneEntry"]
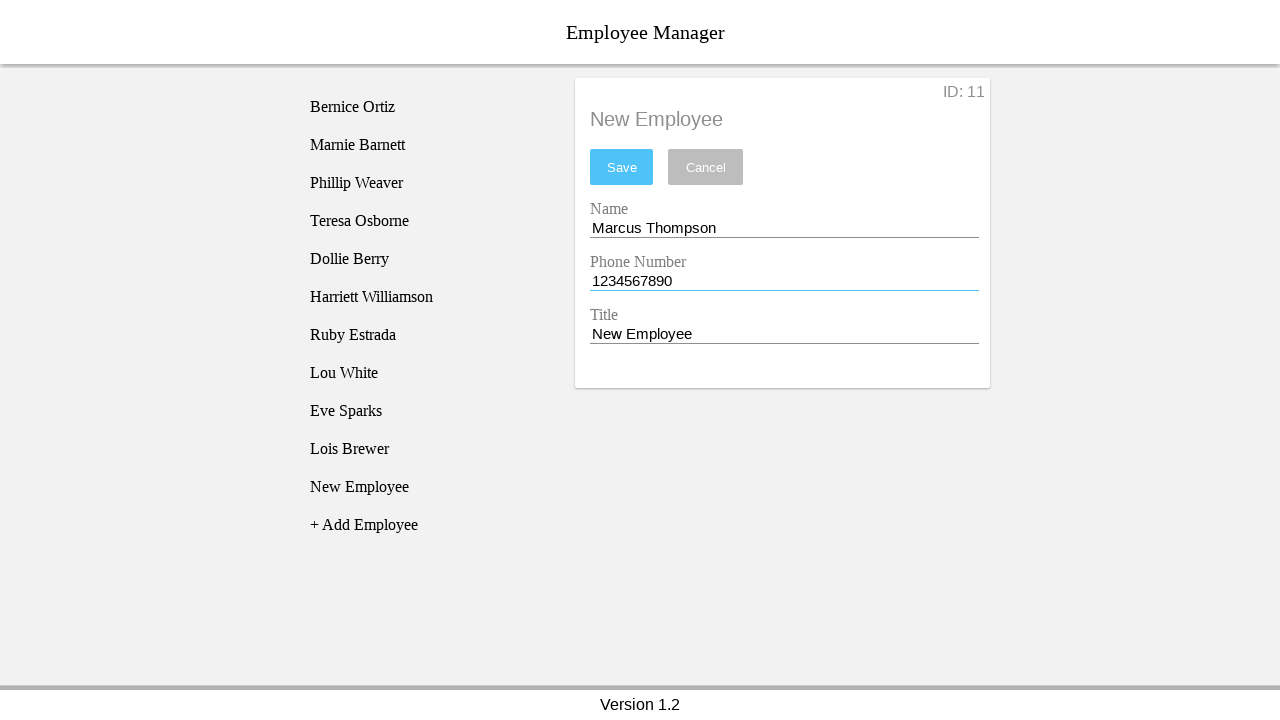

Cleared phone input field on //input[@name="phoneEntry"]
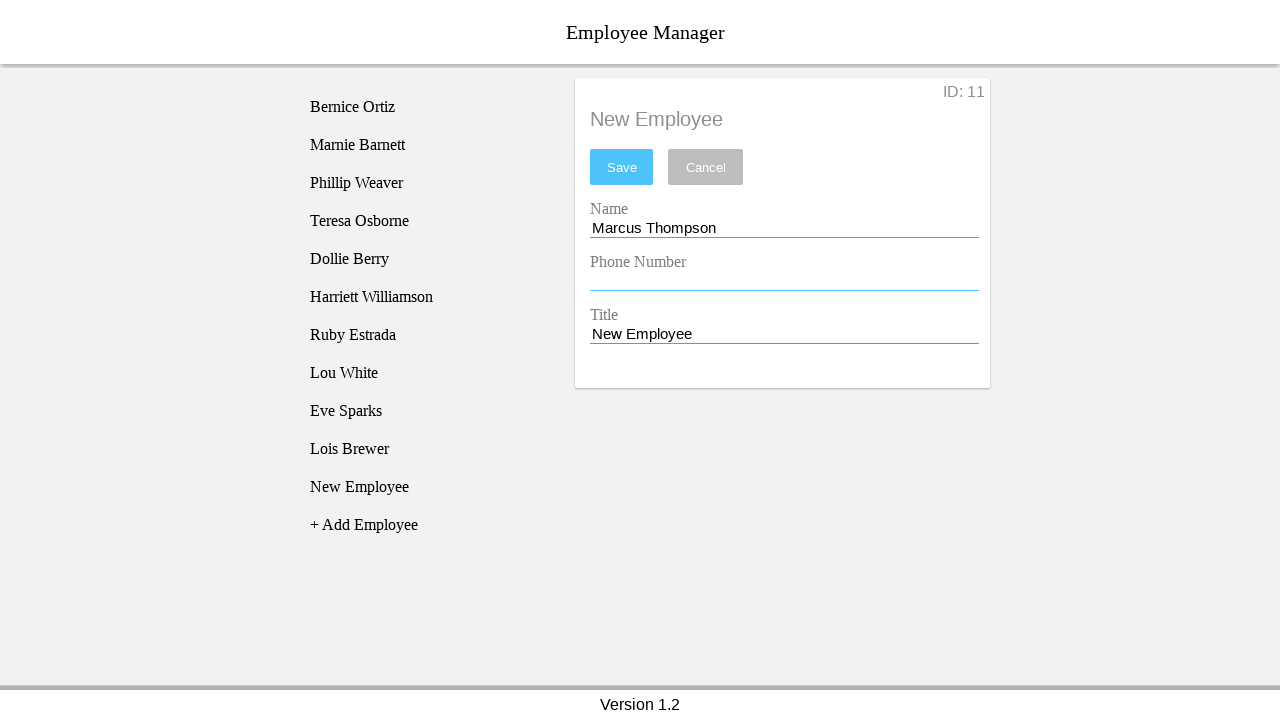

Filled phone field with '555-123-4567' on //input[@name="phoneEntry"]
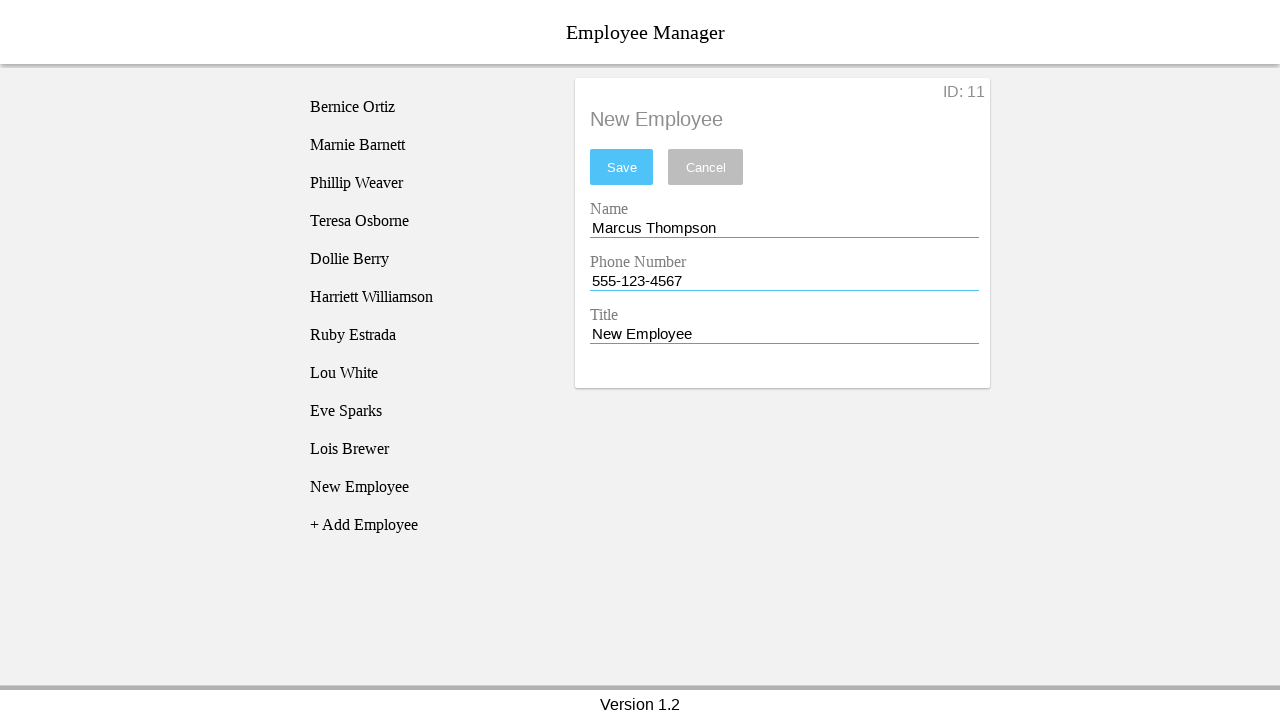

Clicked title input field at (784, 334) on xpath=//input[@name="titleEntry"]
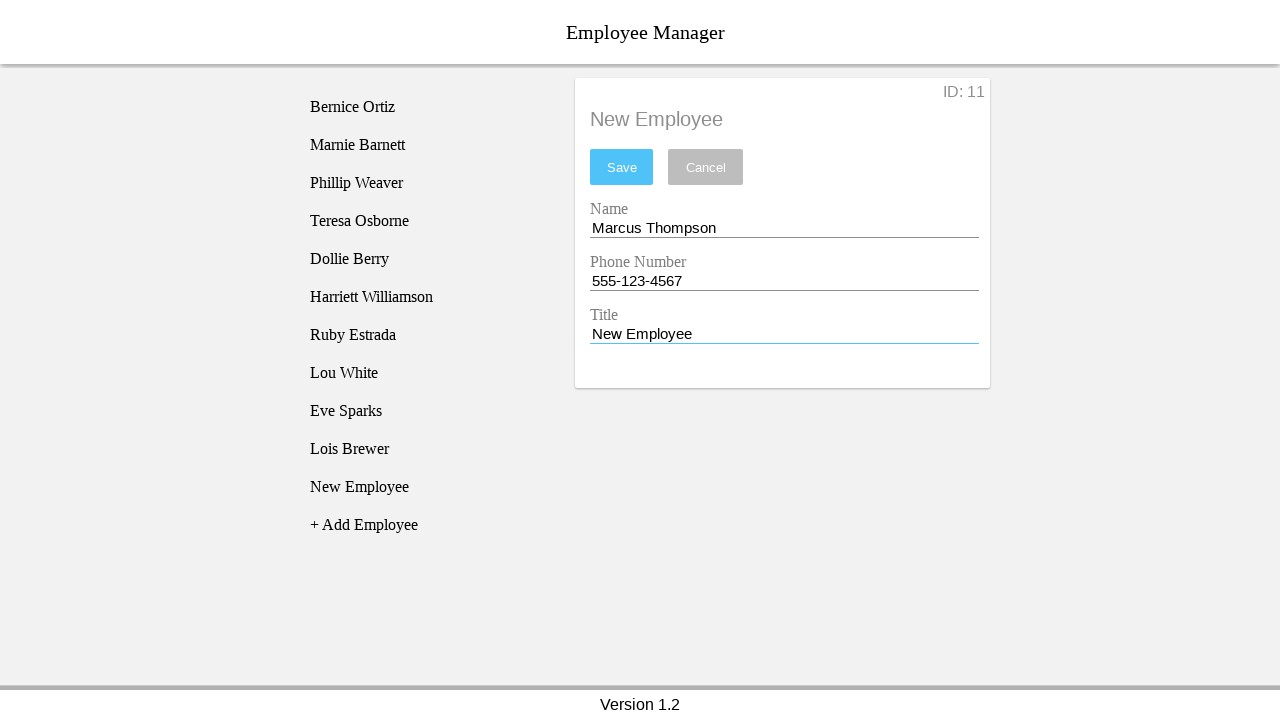

Cleared title input field on //input[@name="titleEntry"]
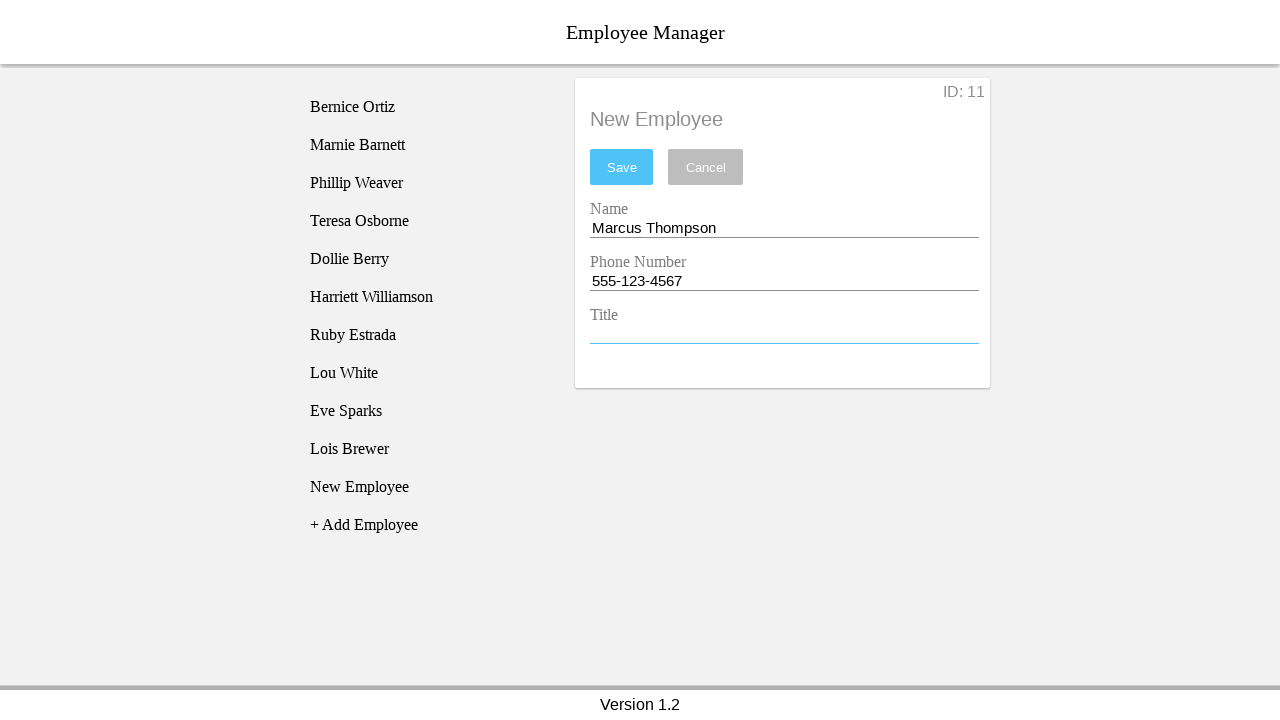

Filled title field with 'Senior Developer' on //input[@name="titleEntry"]
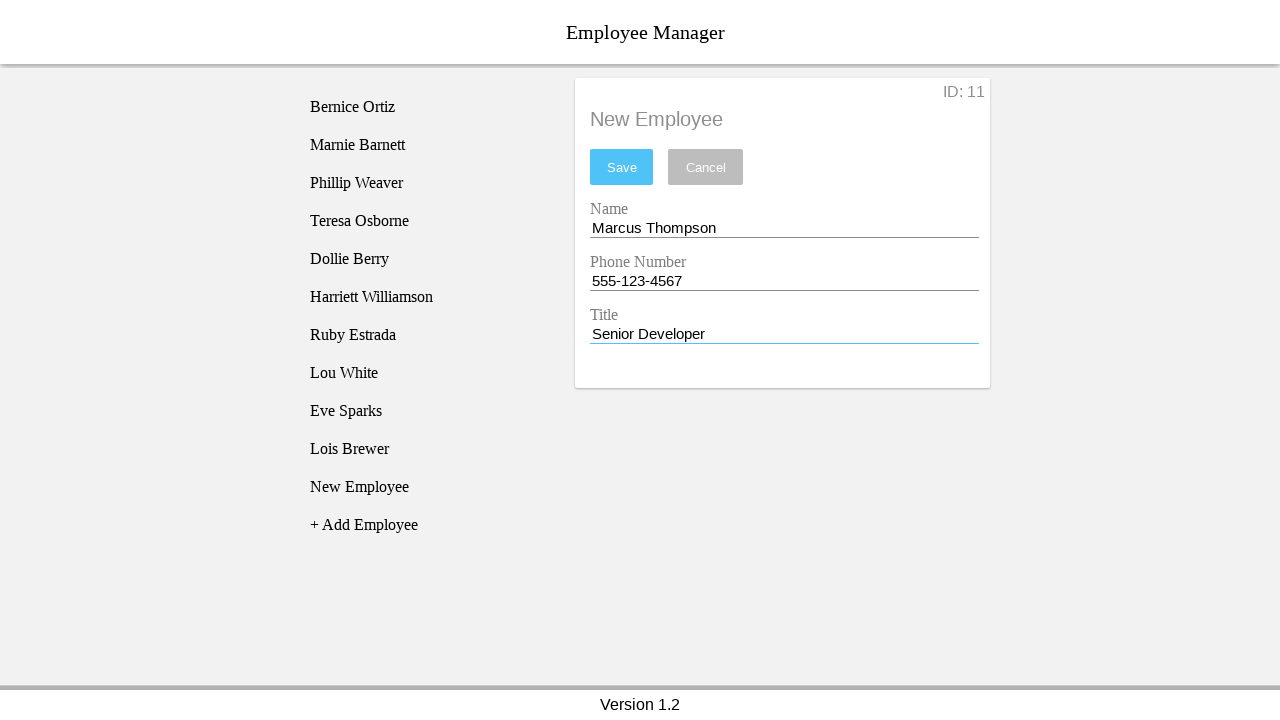

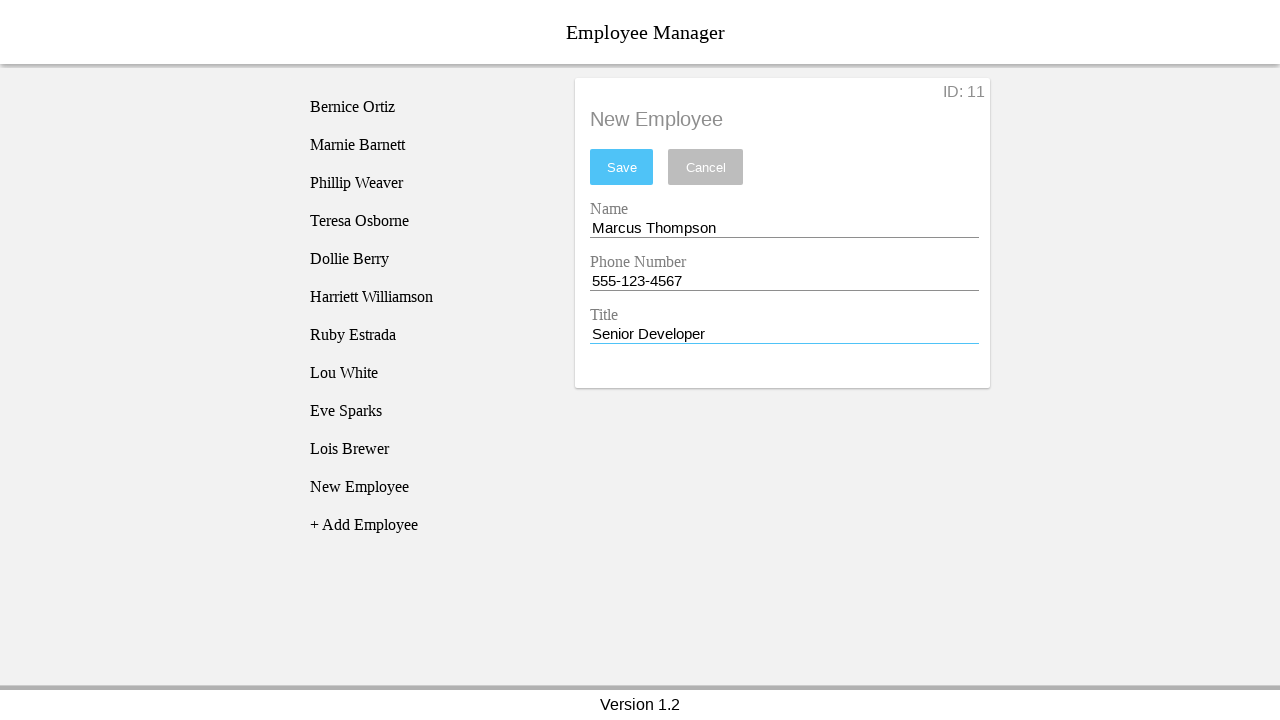